Tests dynamic loading page where an element is rendered after clicking a start button and waiting for a loading bar to complete, then verifies the displayed text.

Starting URL: http://the-internet.herokuapp.com/dynamic_loading/2

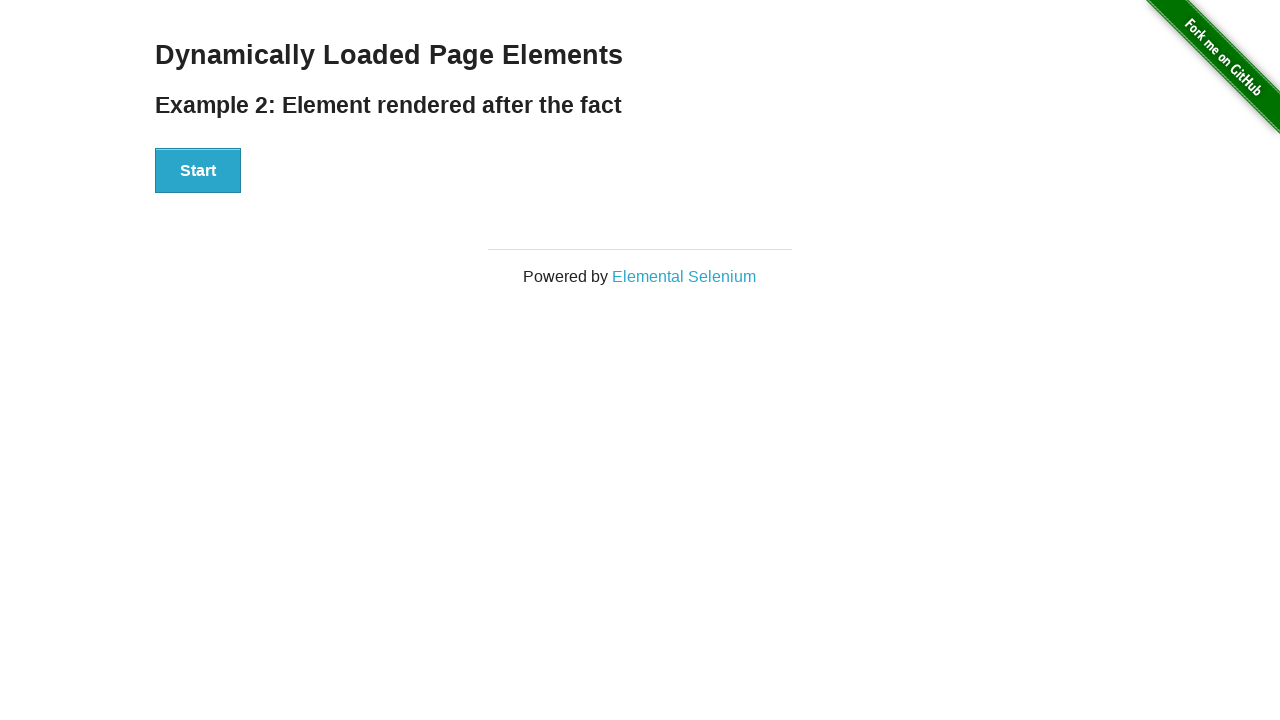

Clicked the Start button to initiate dynamic loading at (198, 171) on #start button
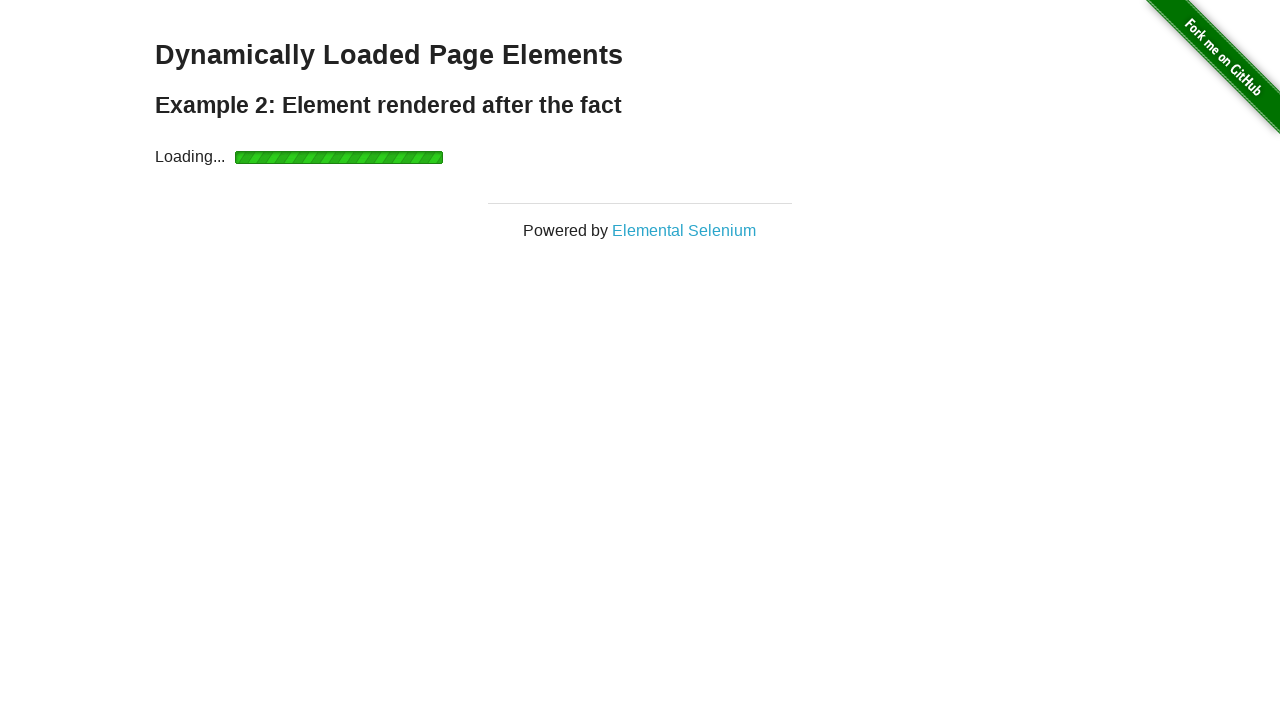

Waited for the finish element to become visible after loading bar completed
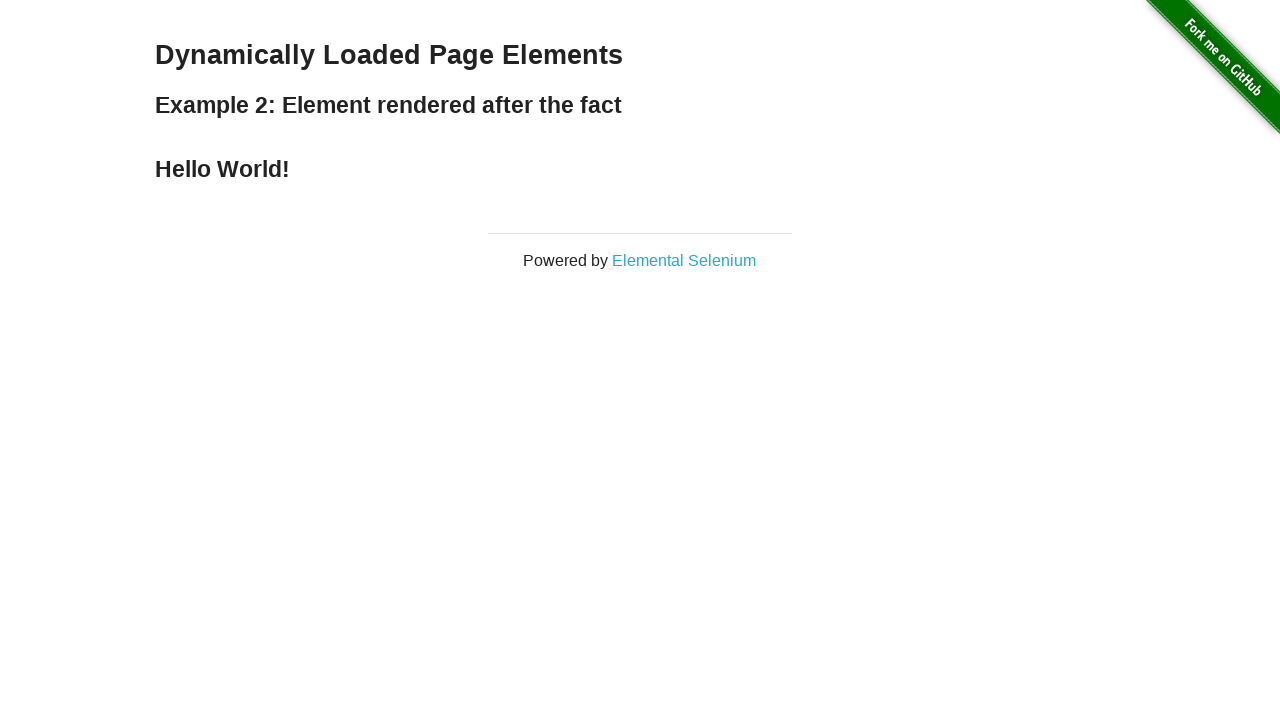

Verified that the displayed text is 'Hello World!'
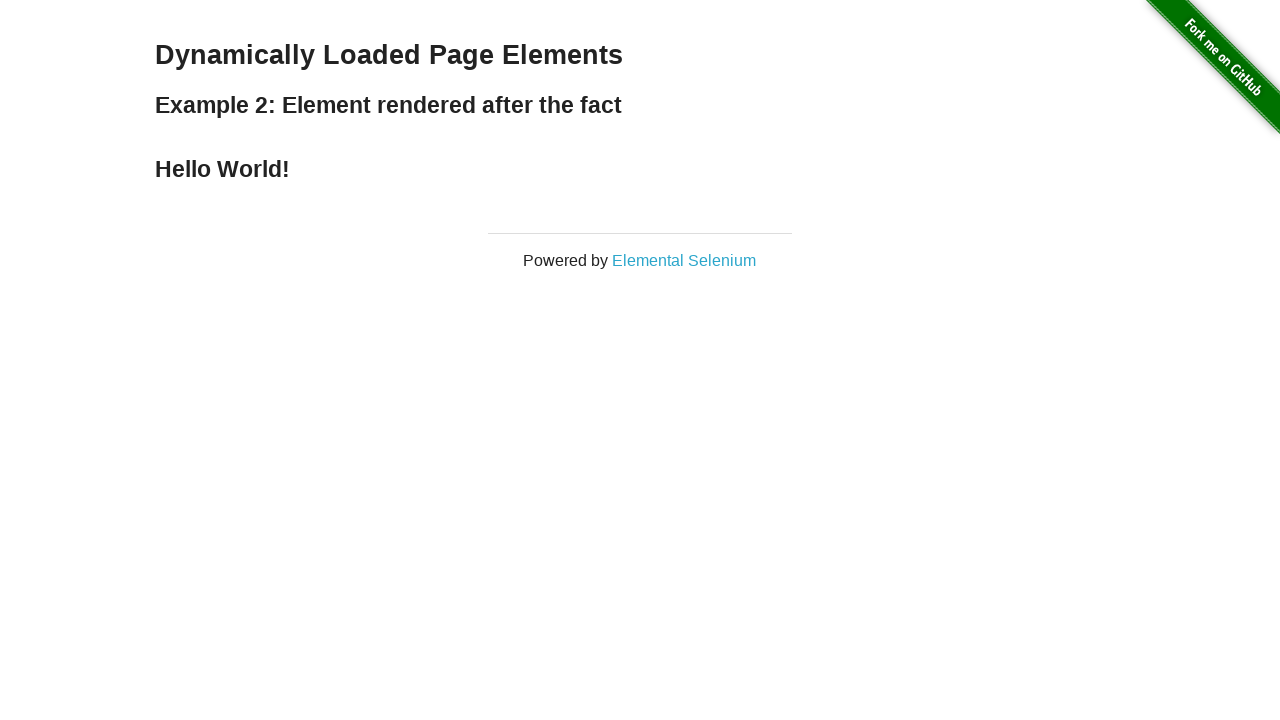

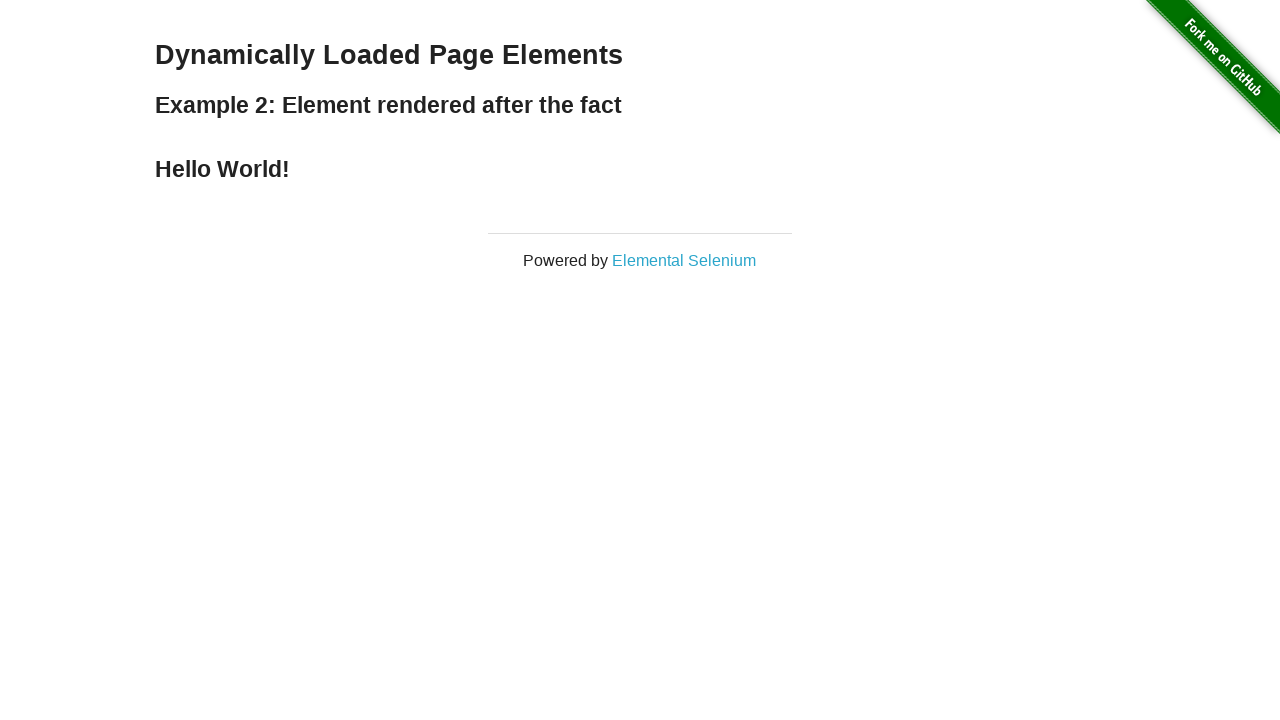